Tests Bootstrap dropdown functionality by clicking on a dropdown menu and selecting the "JavaScript" option from the list

Starting URL: https://seleniumpractise.blogspot.com/2016/08/bootstrap-dropdown-example-for-selenium.html

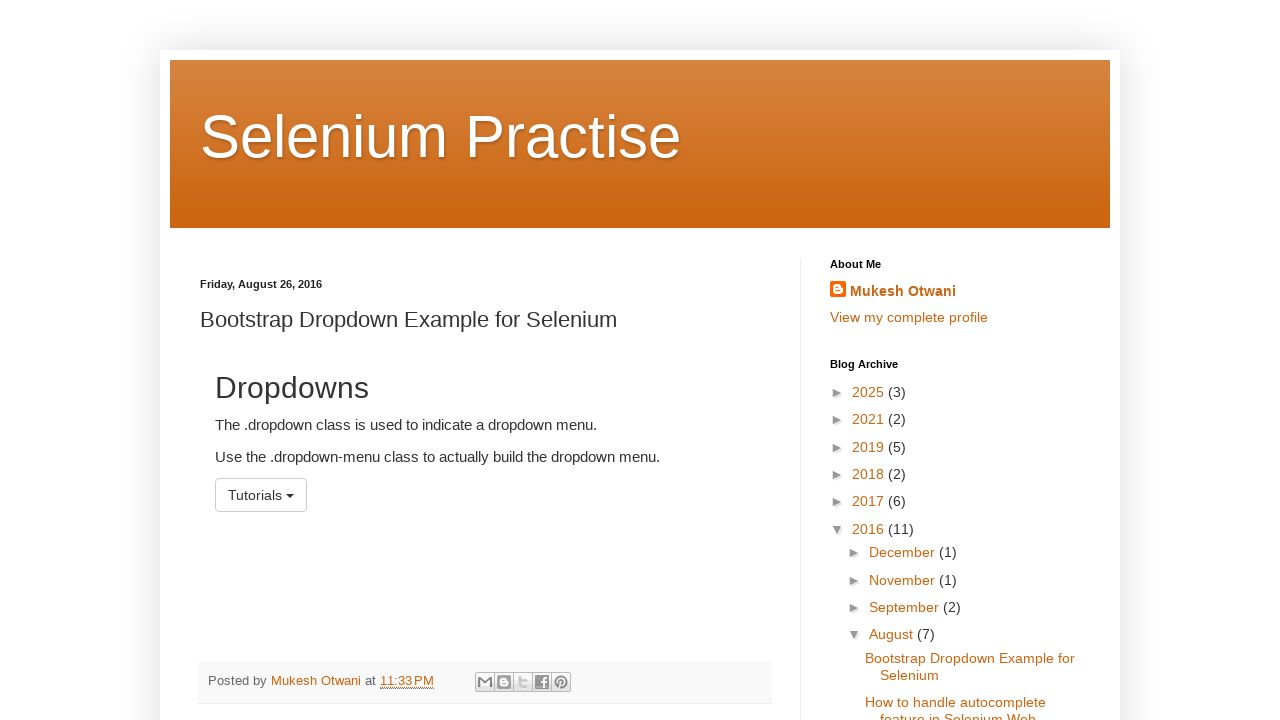

Clicked on the bootstrap dropdown menu at (261, 495) on #menu1
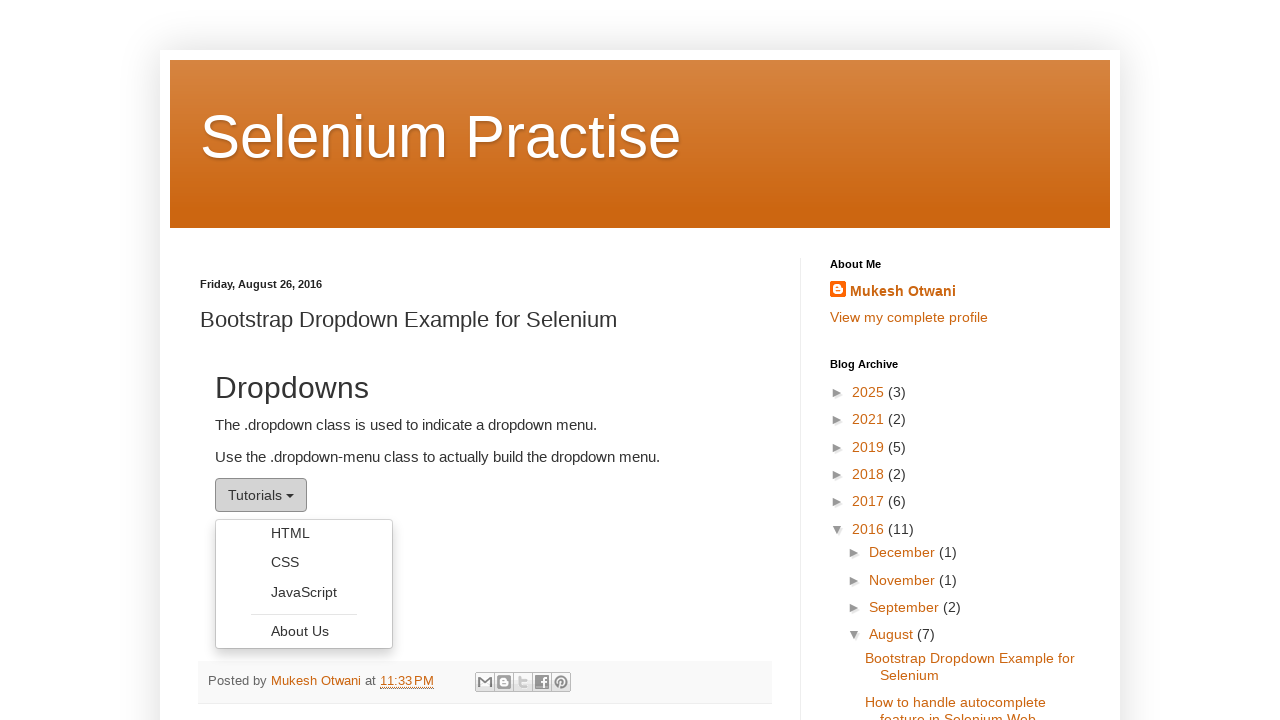

Selected 'JavaScript' option from dropdown menu at (304, 592) on xpath=//ul[@class='dropdown-menu']/li/a[text()='JavaScript']
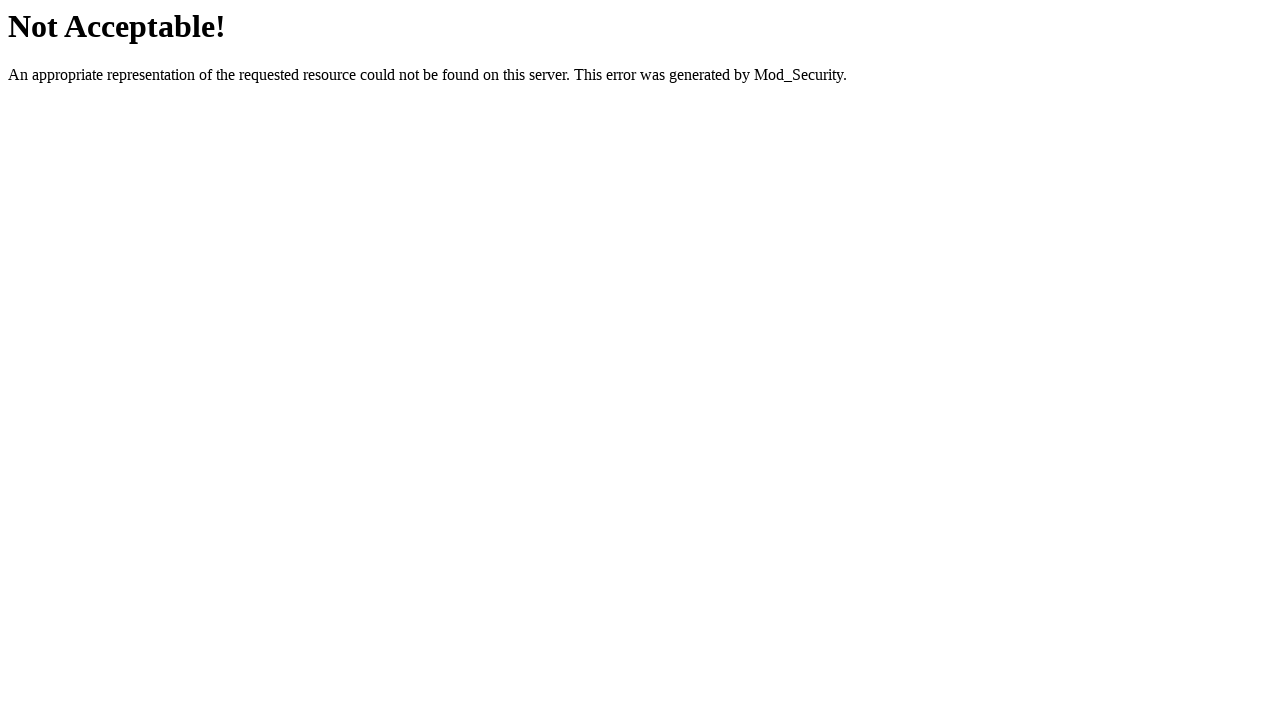

Refreshed the page
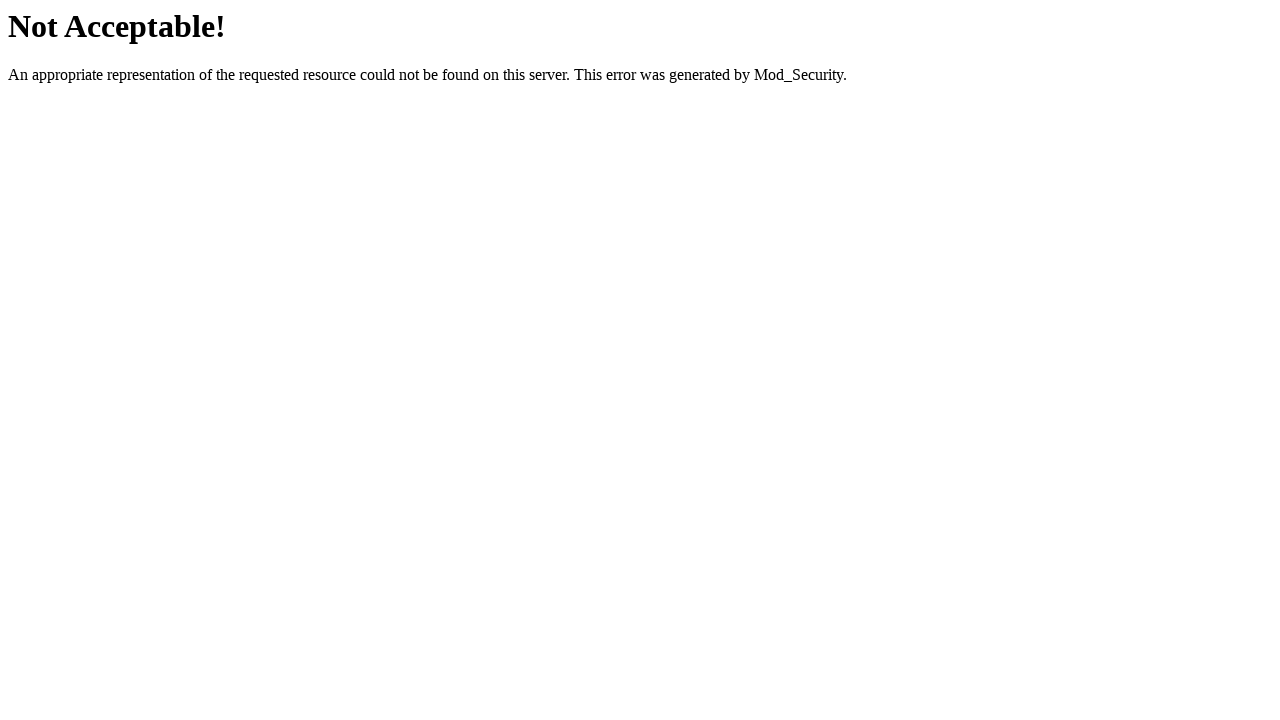

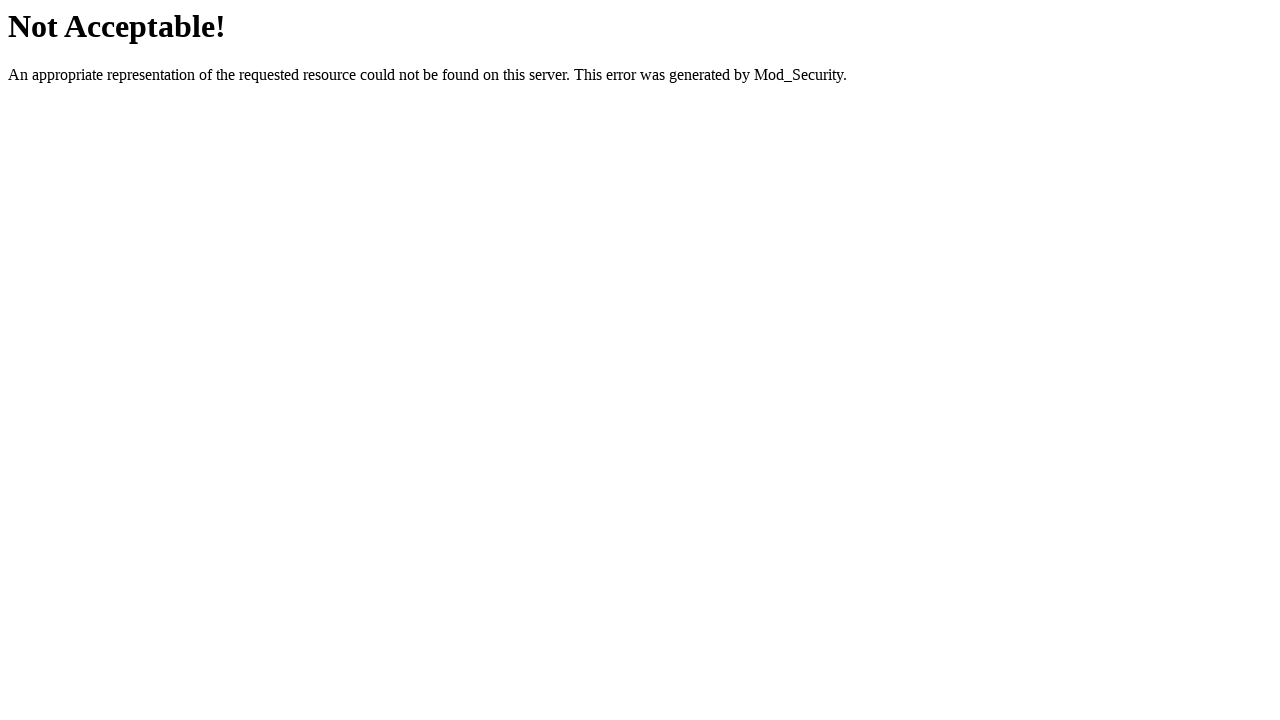